Tests drag and drop functionality by dragging box A to box B position and back, verifying the text changes accordingly

Starting URL: https://the-internet.herokuapp.com/

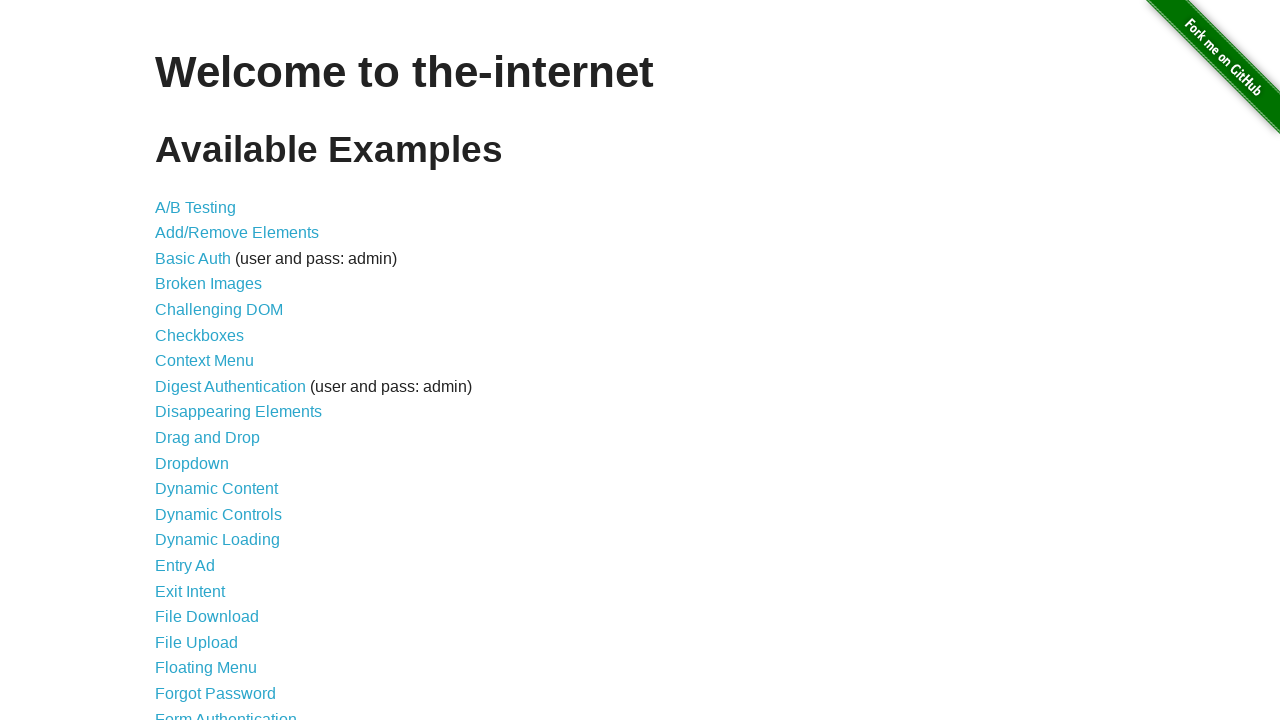

Clicked 'Drag and Drop' link to navigate to test page at (208, 438) on internal:role=link[name="Drag and Drop"i]
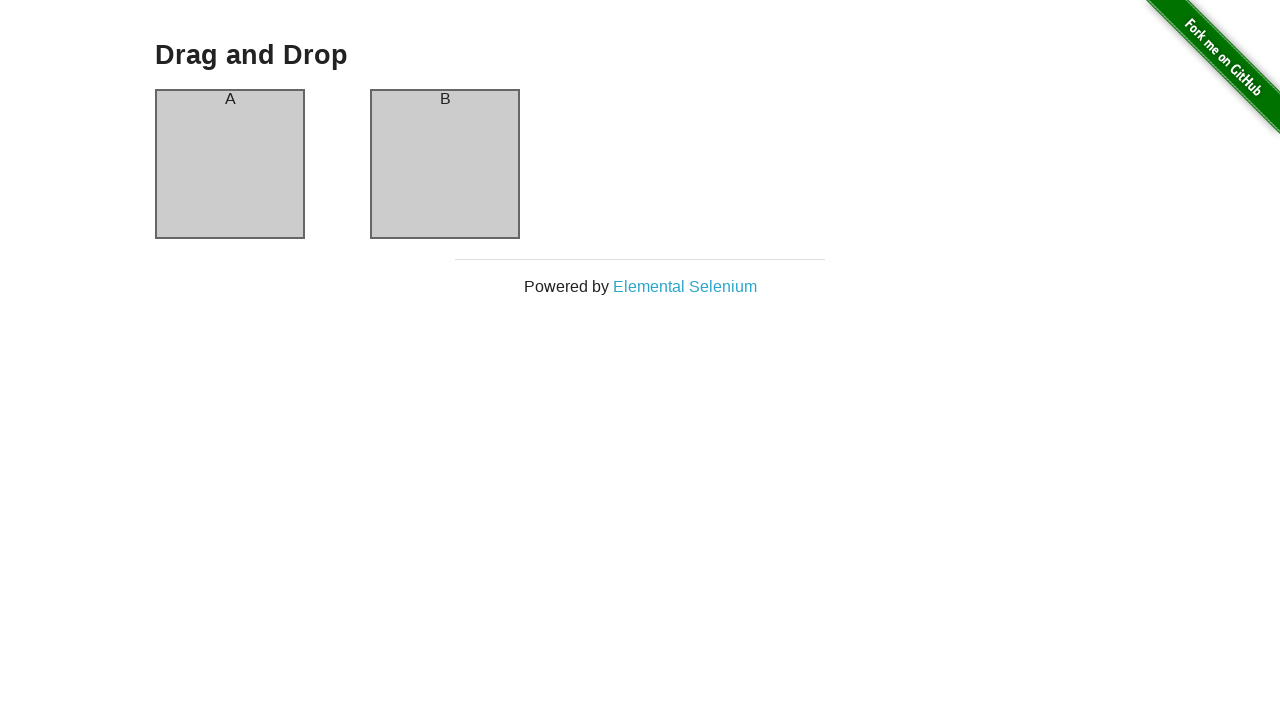

Dragged column A to column B position at (445, 164)
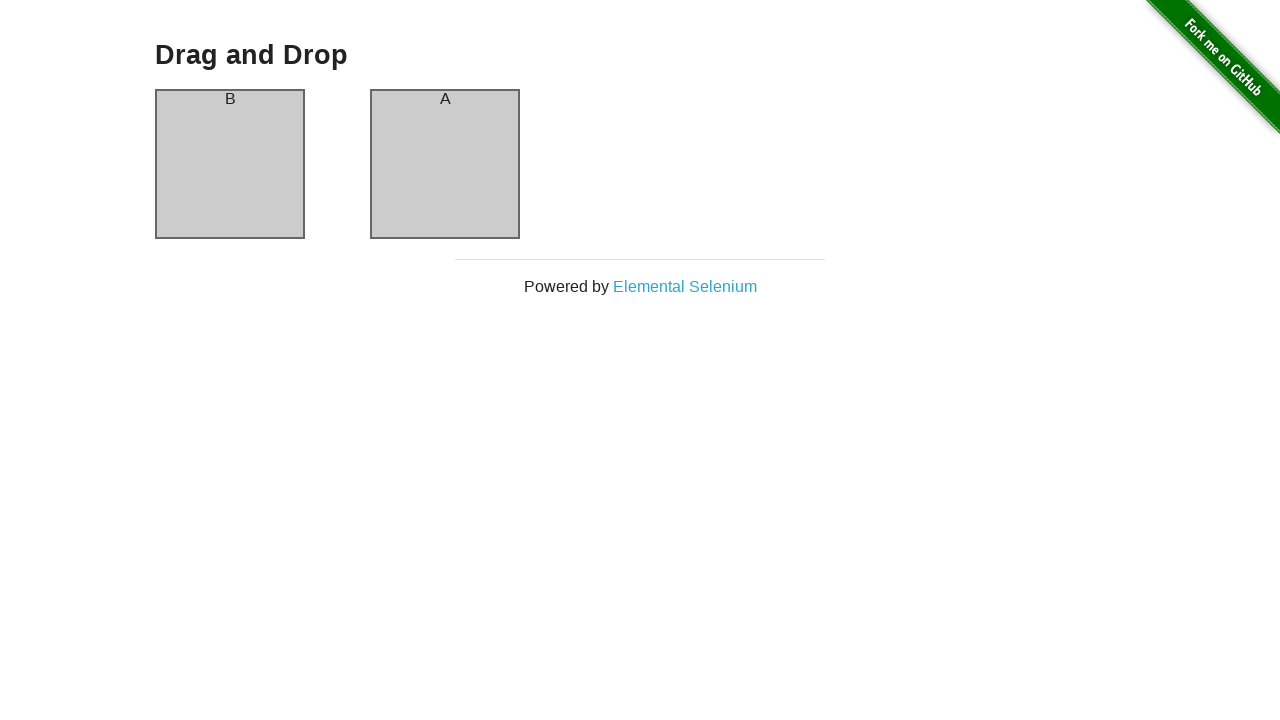

Verified that column A now contains text 'B'
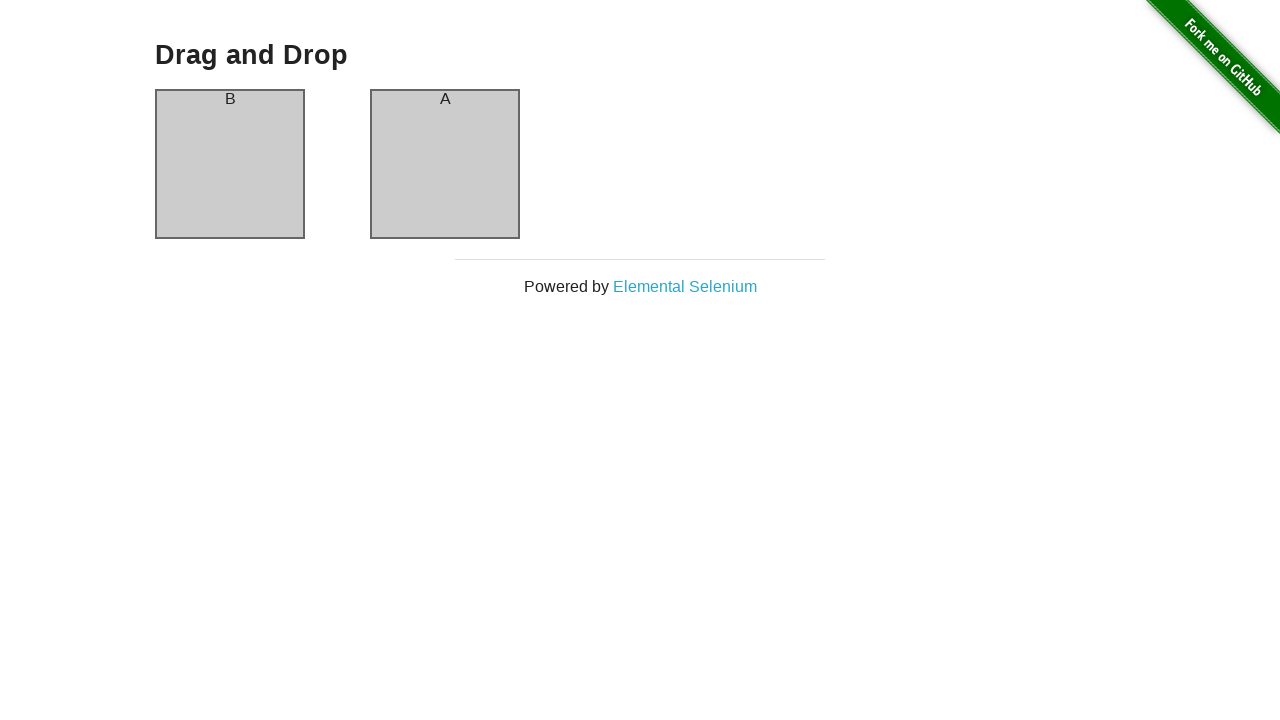

Dragged column B back to column A position at (230, 164)
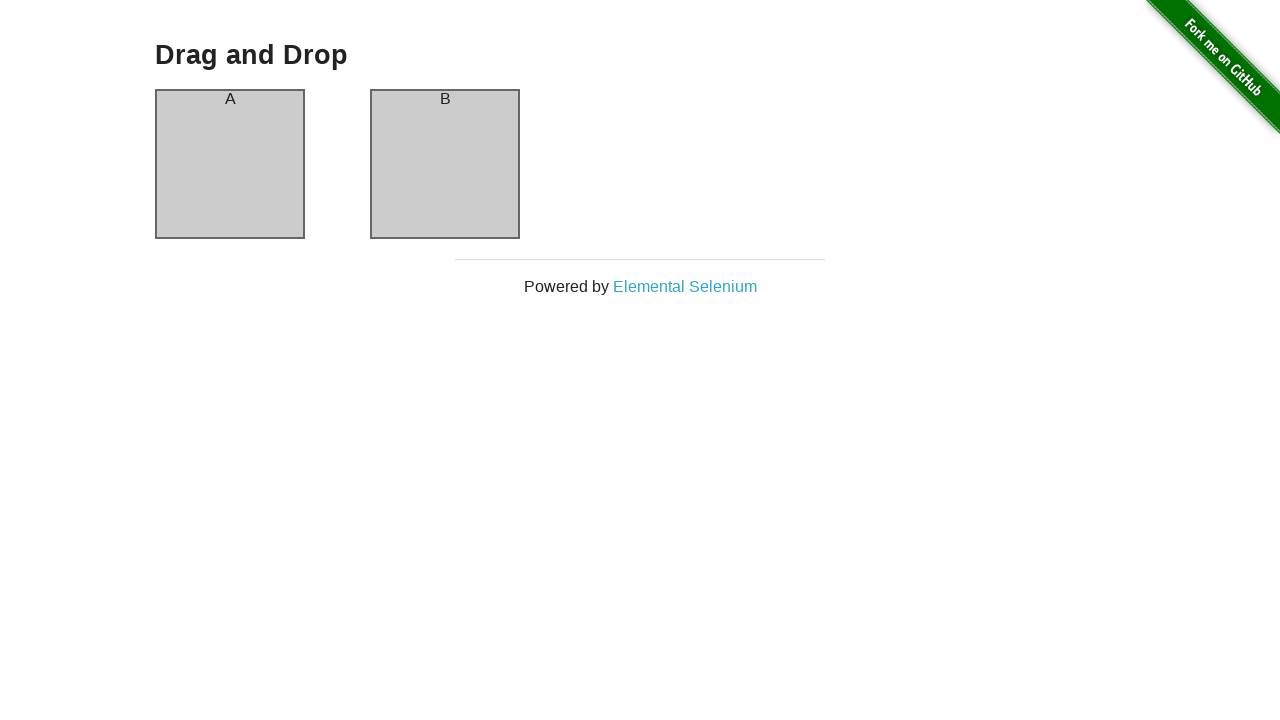

Verified that column A now contains text 'A'
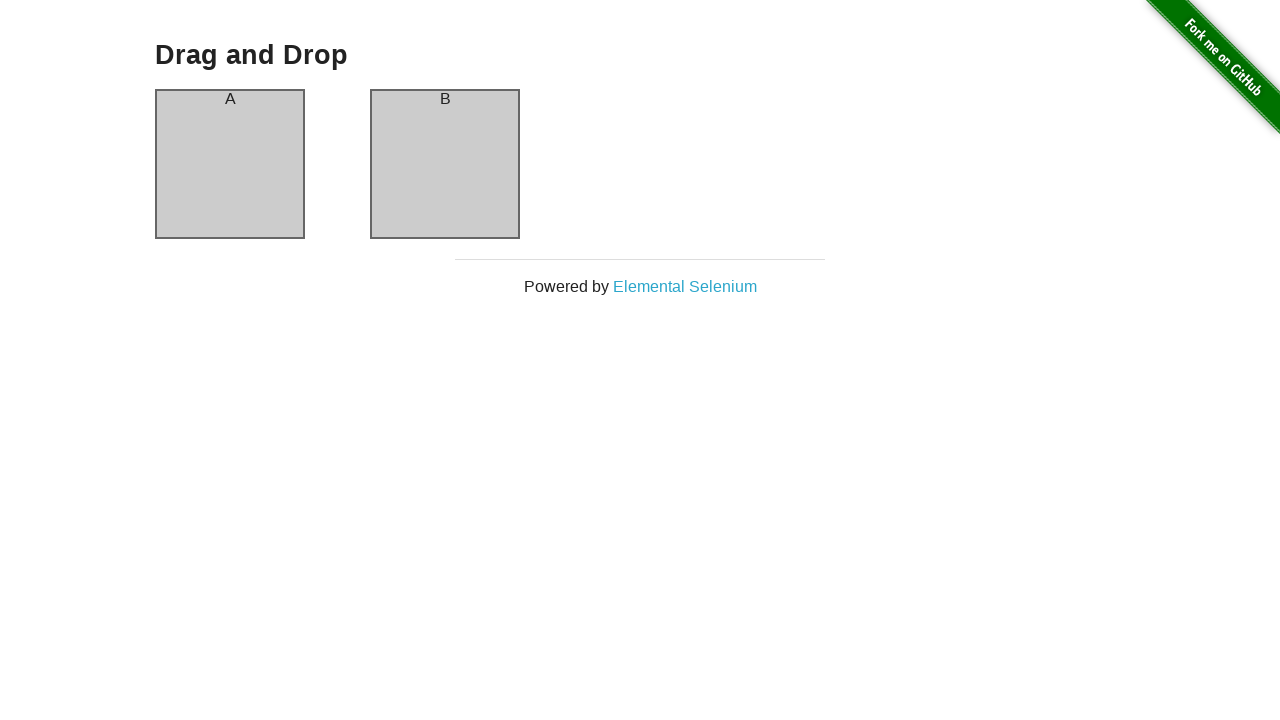

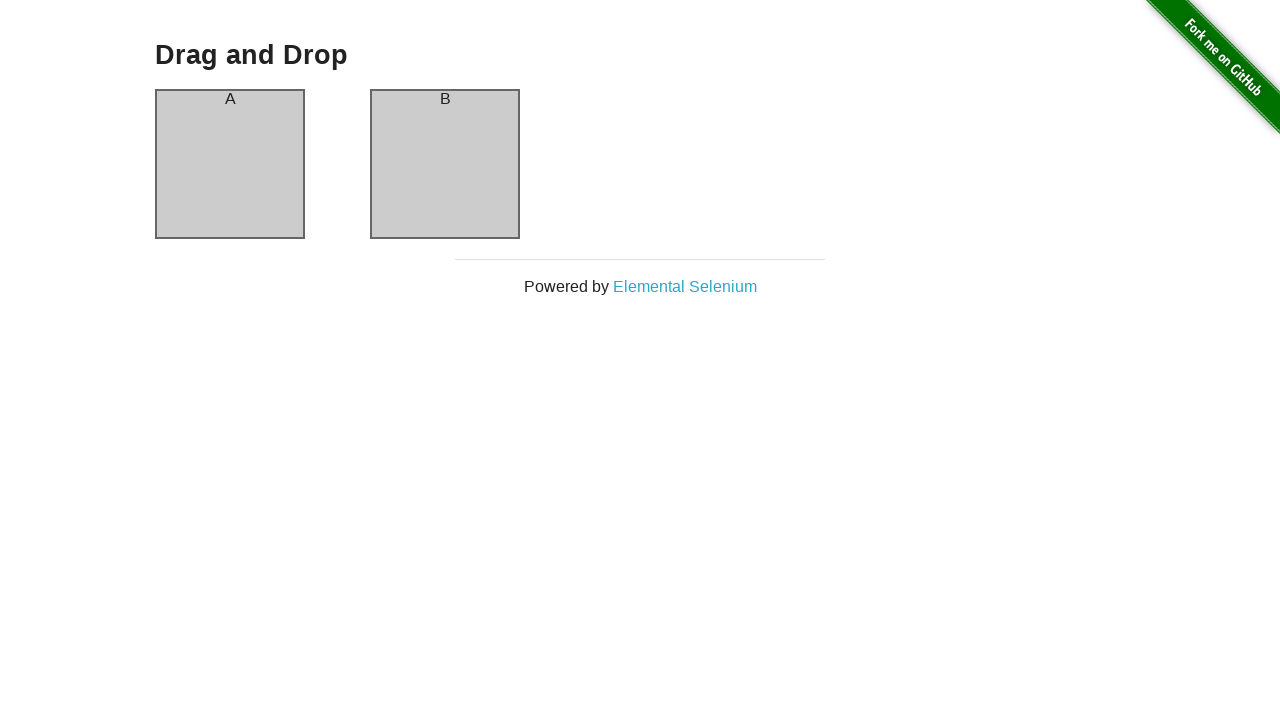